Tests the jQuery UI datepicker widget by opening the calendar and selecting a specific date (the 9th day of the current month displayed).

Starting URL: https://jqueryui.com/datepicker/

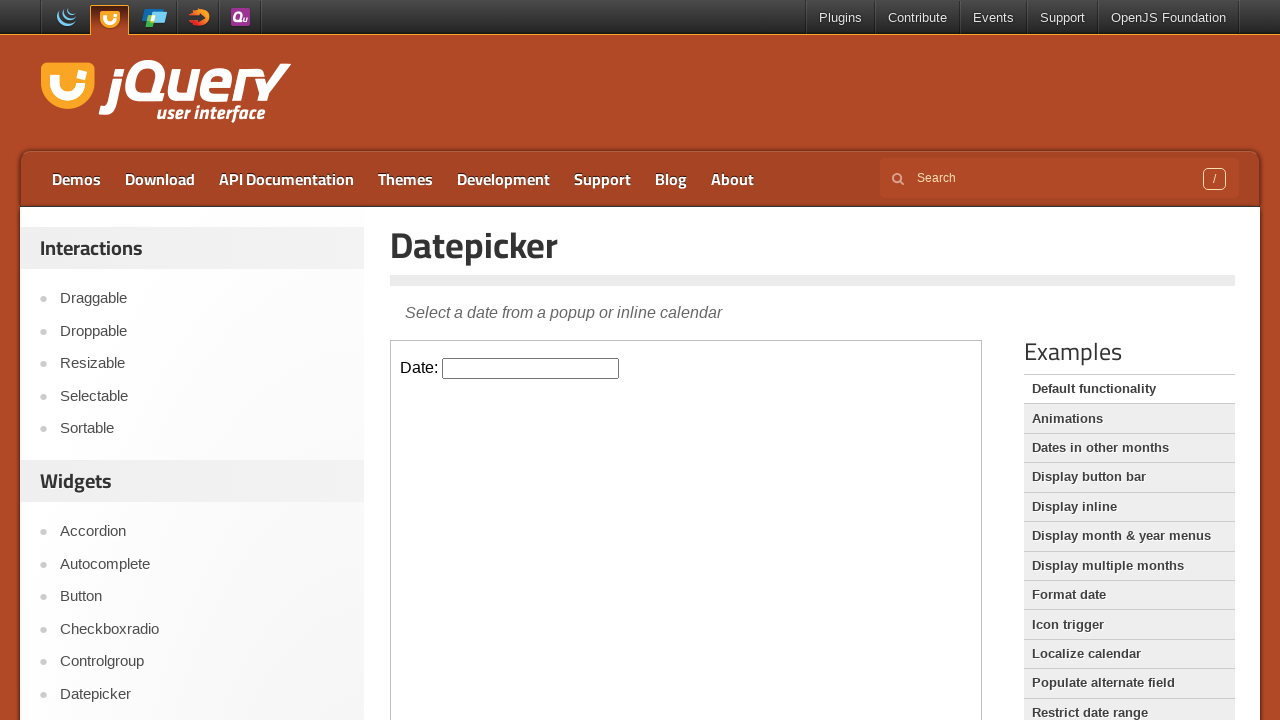

Waited 2 seconds for the page to load
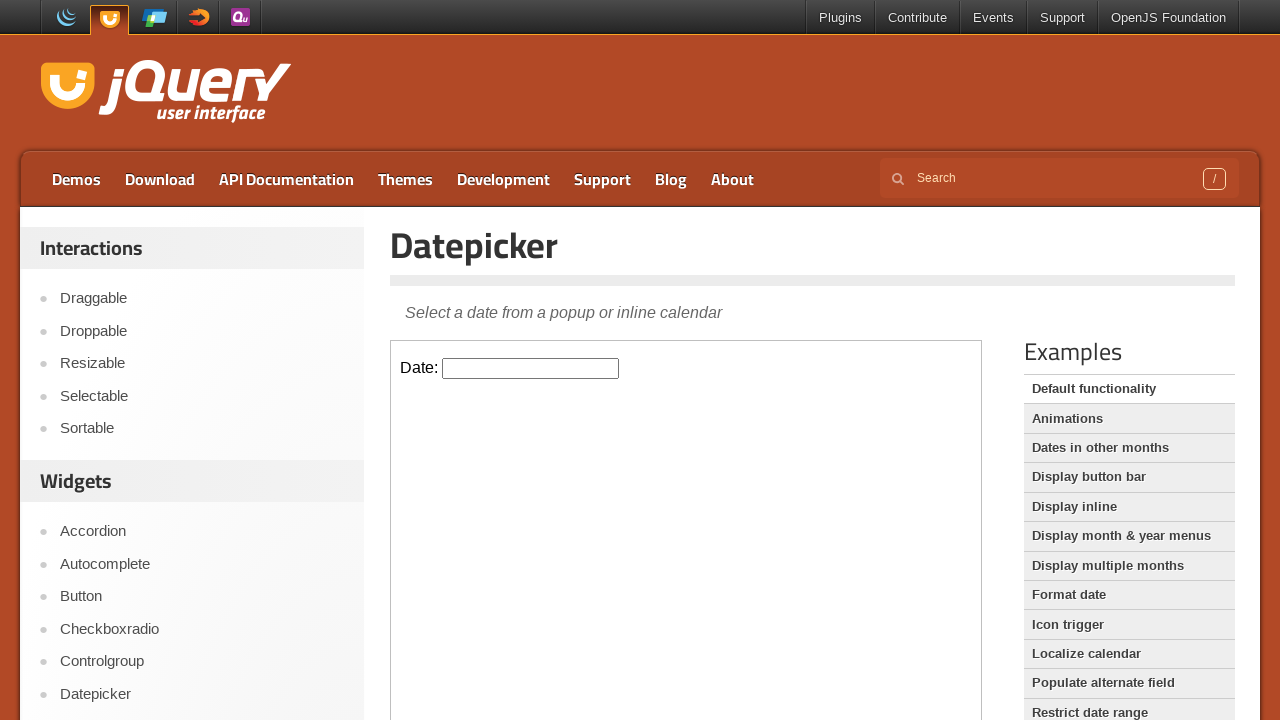

Located the demo iframe containing the datepicker
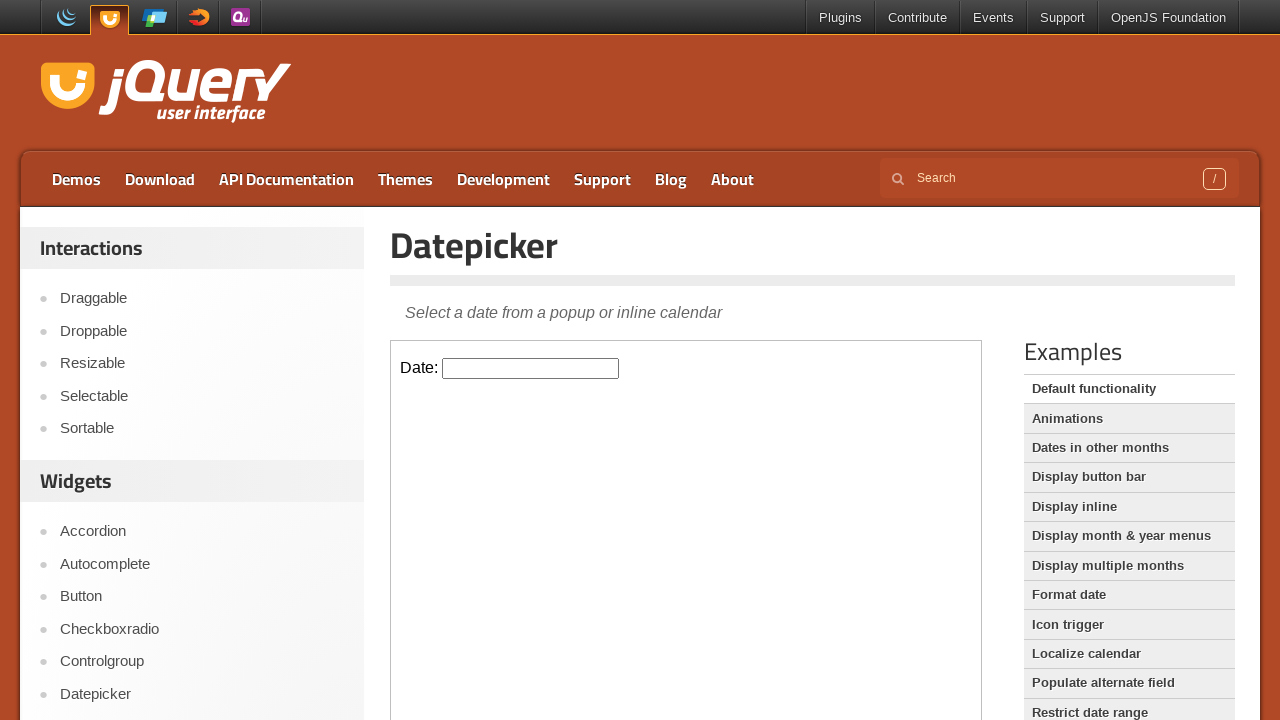

Clicked on the datepicker input to open the calendar at (531, 368) on iframe.demo-frame >> internal:control=enter-frame >> #datepicker
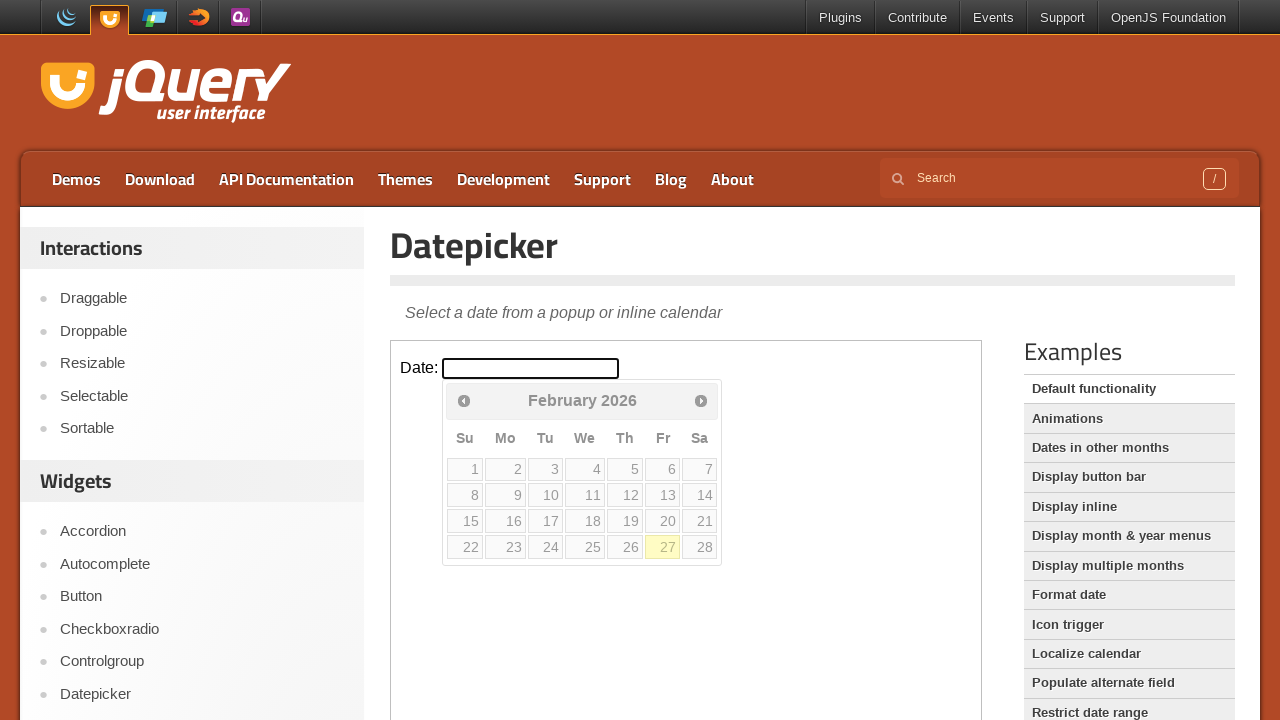

Calendar widget appeared and loaded
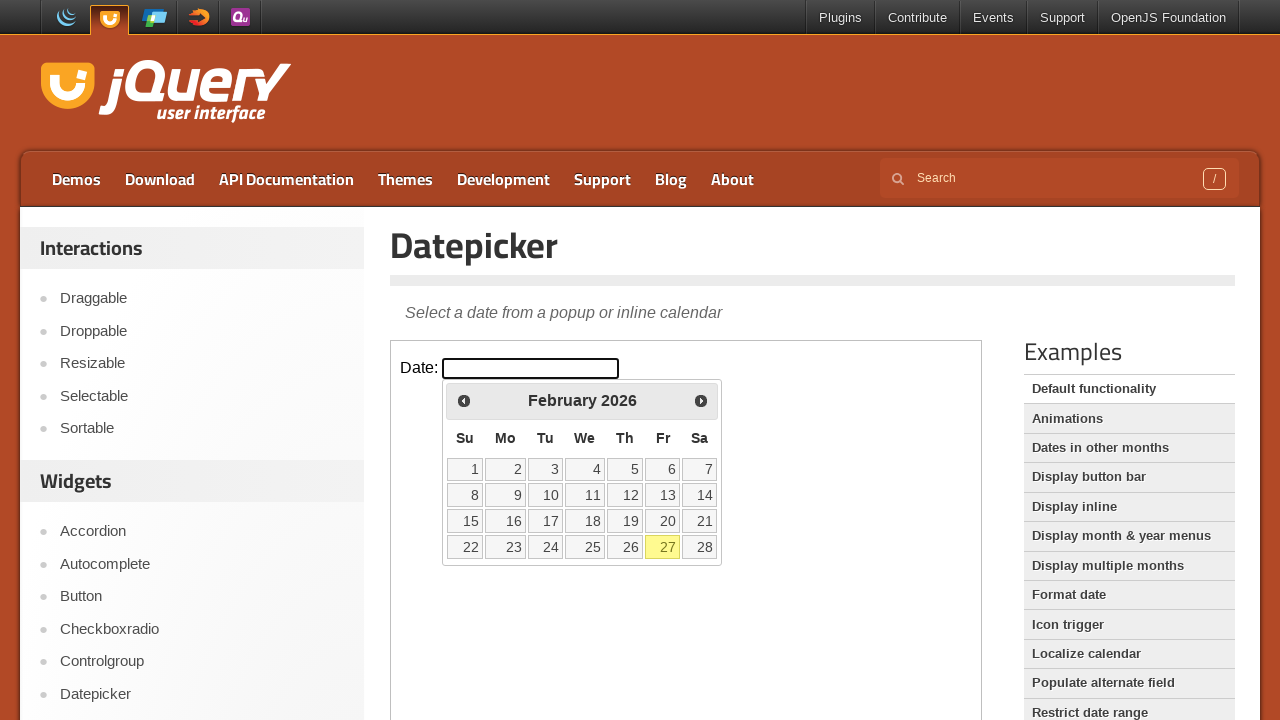

Selected the 9th day from the calendar at (506, 495) on iframe.demo-frame >> internal:control=enter-frame >> .ui-datepicker-calendar td 
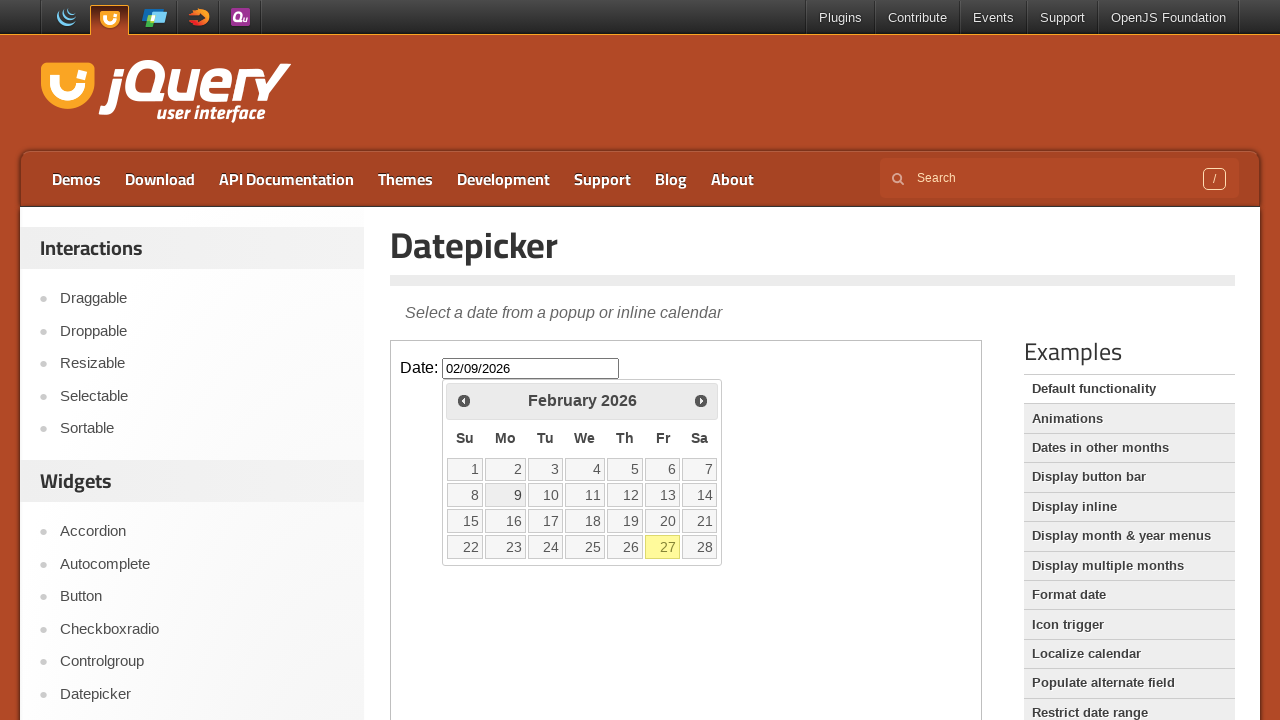

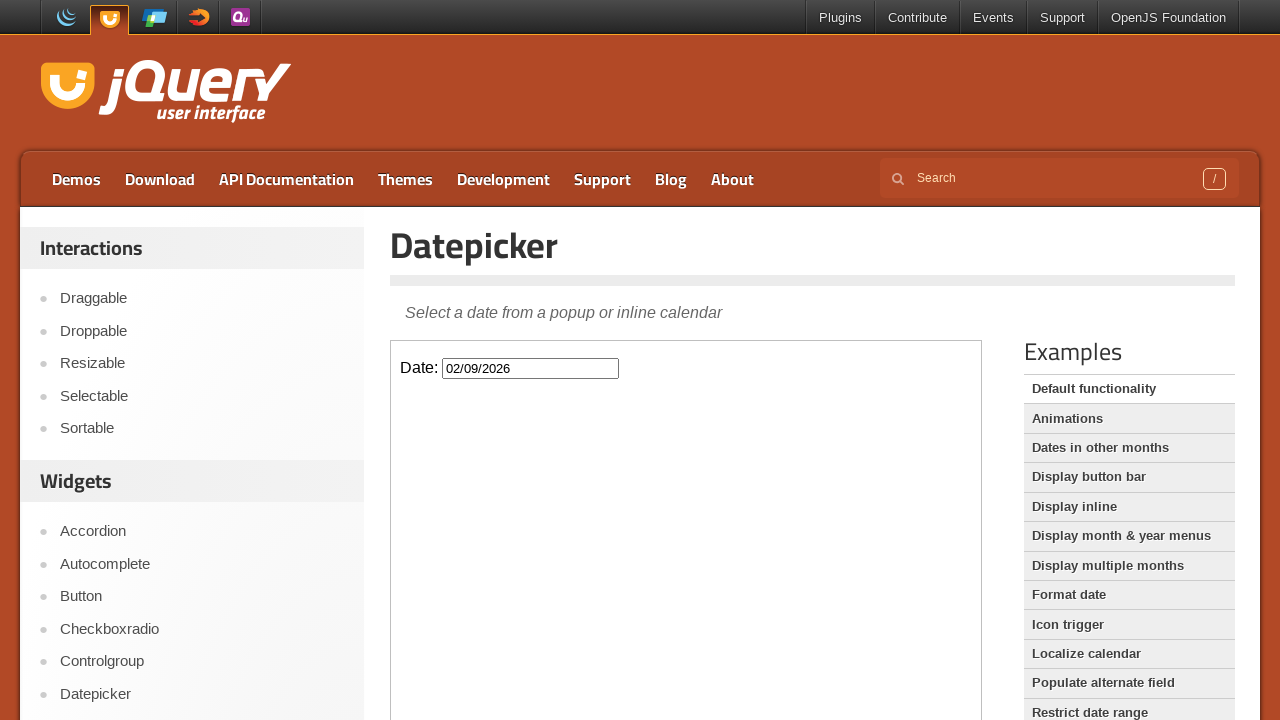